Tests drag-and-drop functionality by dragging a draggable element and dropping it onto a droppable target zone on the jQuery UI demo page

Starting URL: https://jqueryui.com/resources/demos/droppable/default.html

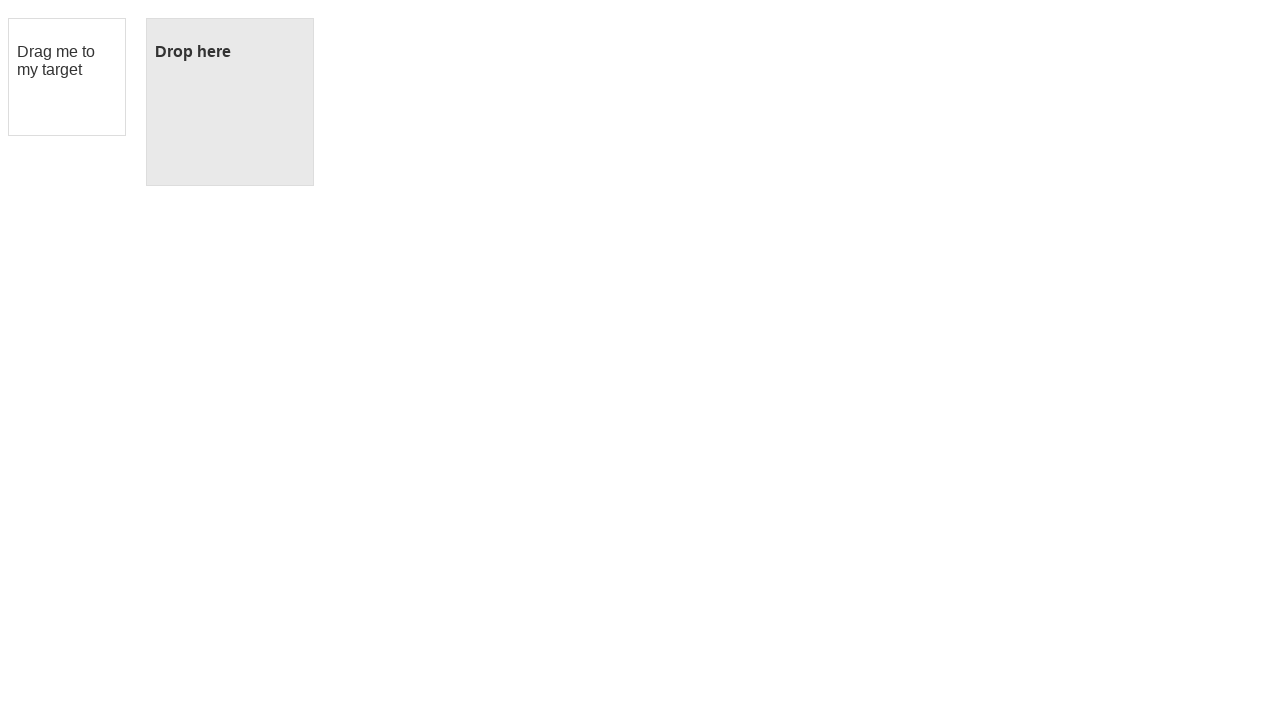

Dragged draggable element and dropped it onto droppable target zone at (230, 102)
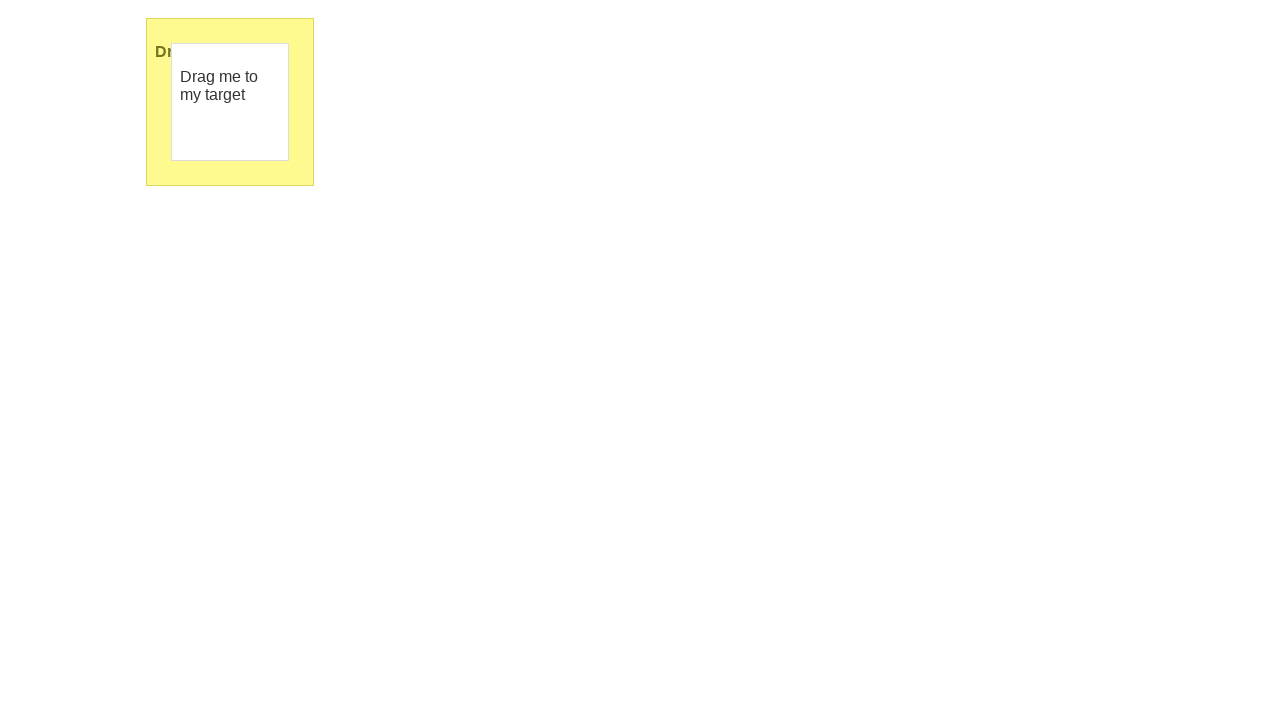

Verified drop was successful - droppable zone now highlighted
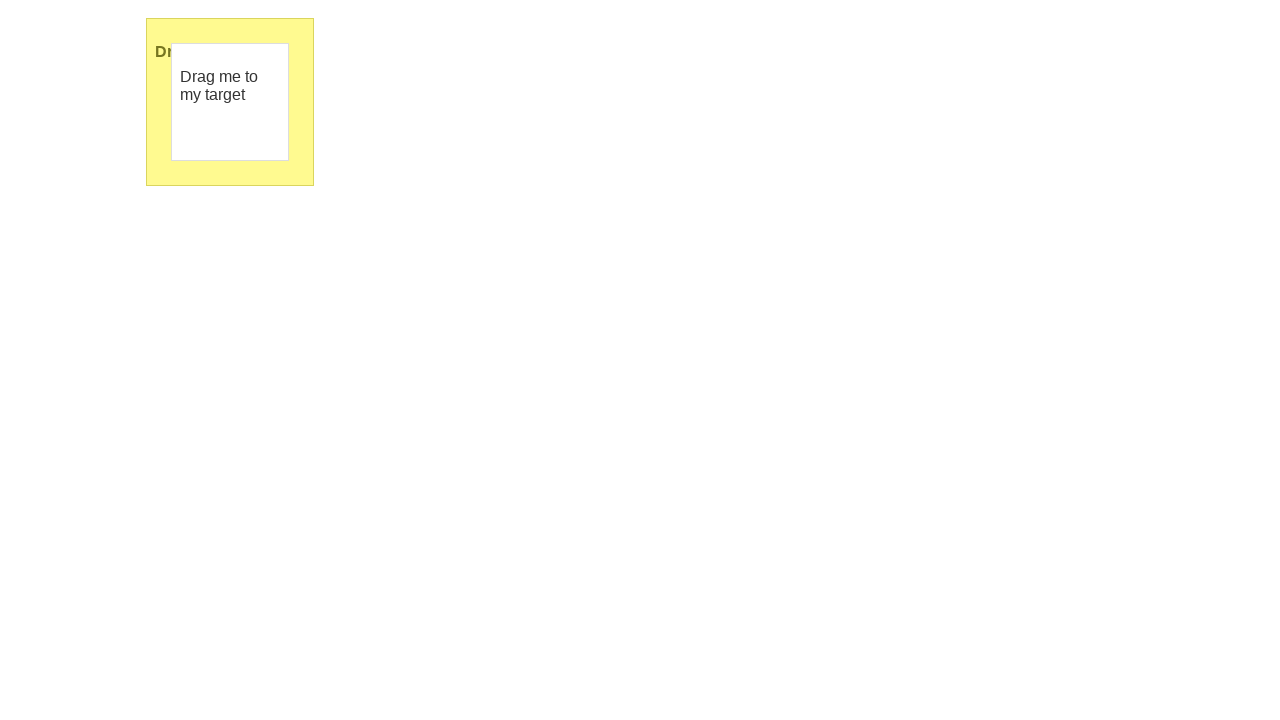

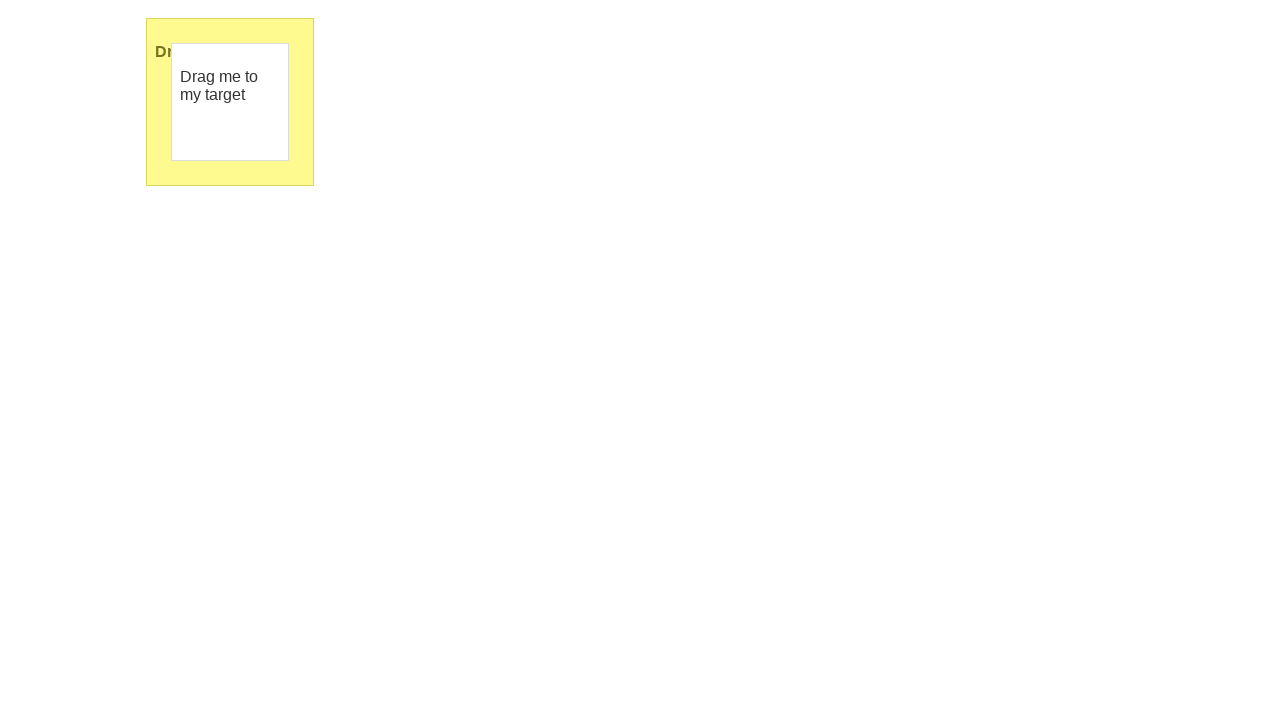